Tests AJAX data loading by clicking a button and waiting for the loaded text to appear

Starting URL: http://uitestingplayground.com/ajax

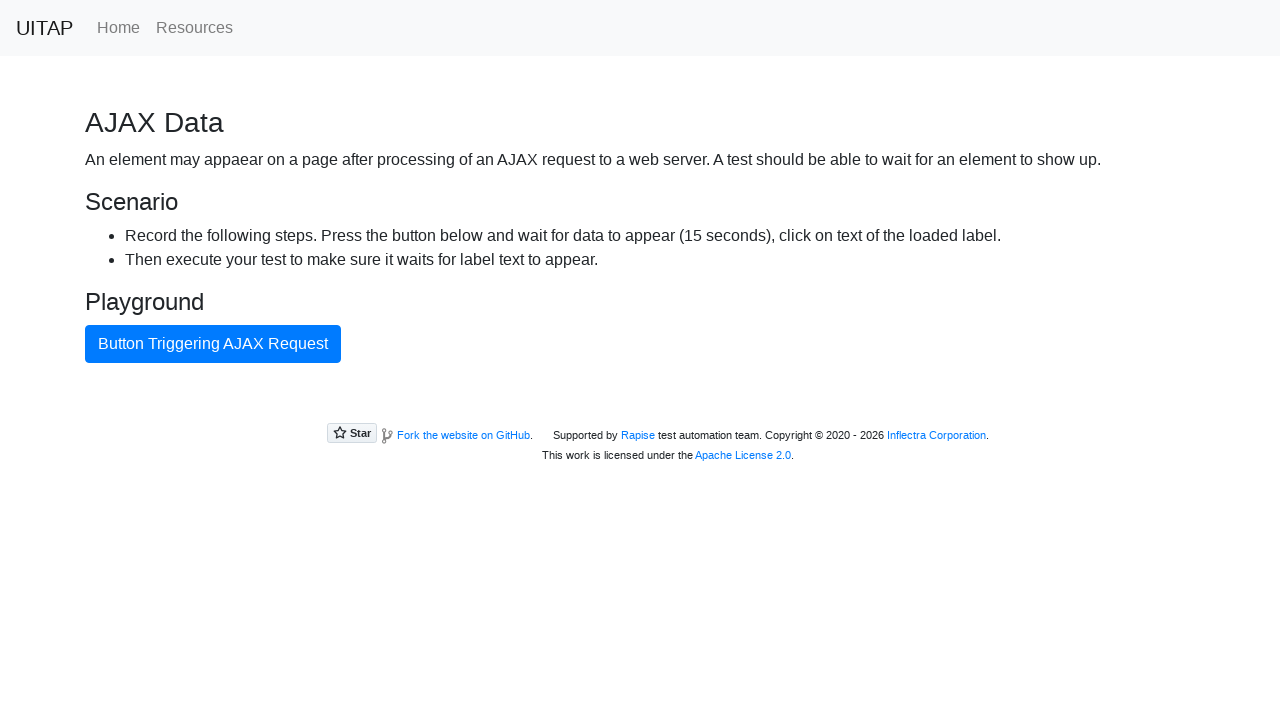

Clicked AJAX button to trigger data loading at (213, 344) on #ajaxButton
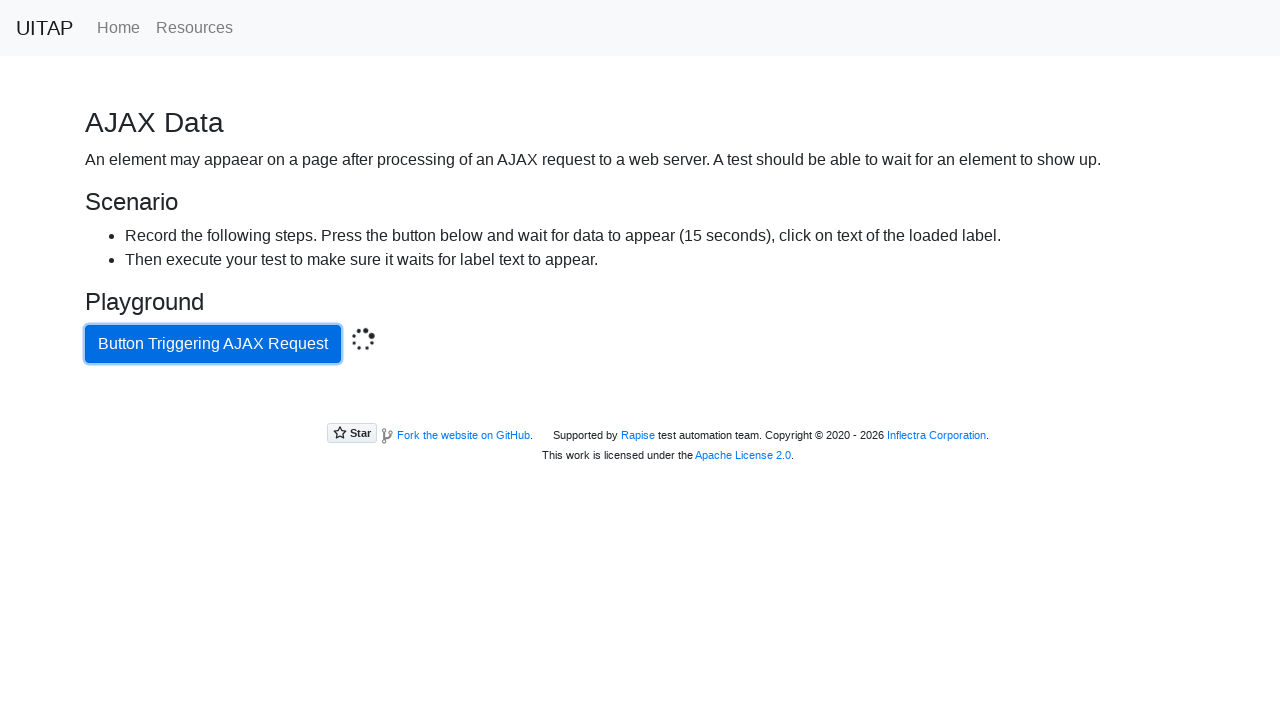

AJAX content loaded - paragraph element appeared
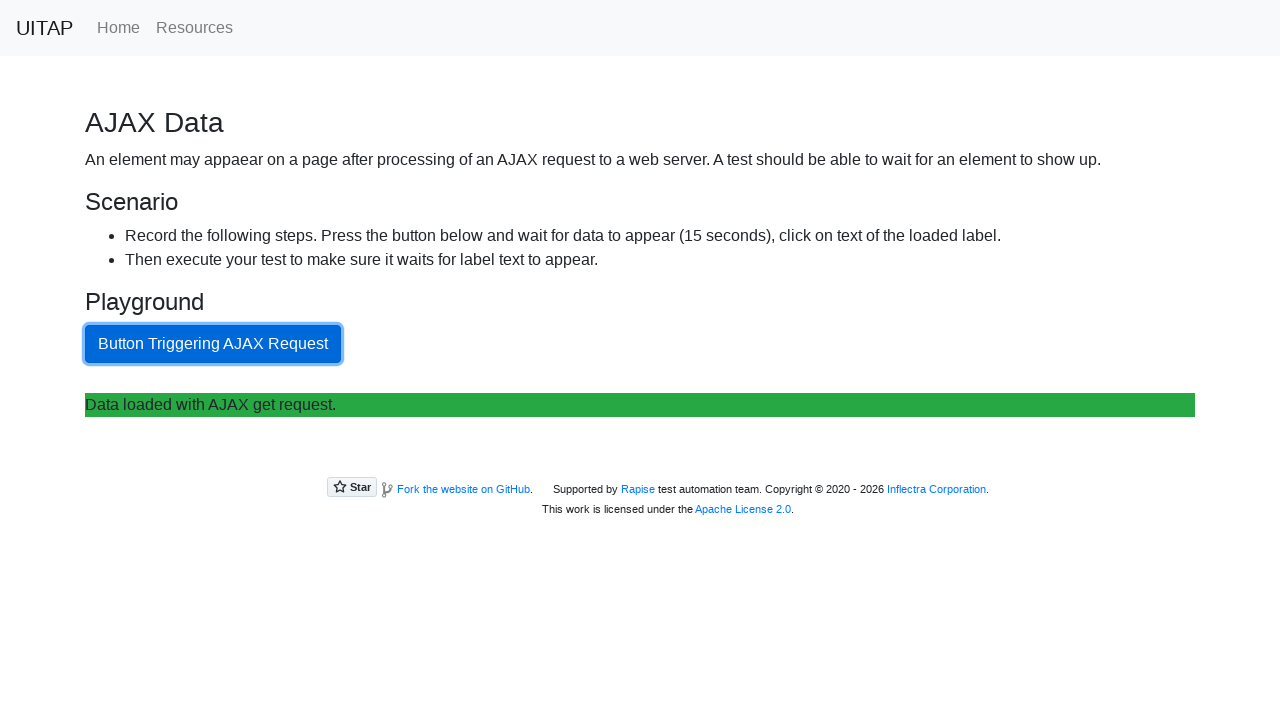

Retrieved text content from loaded paragraph
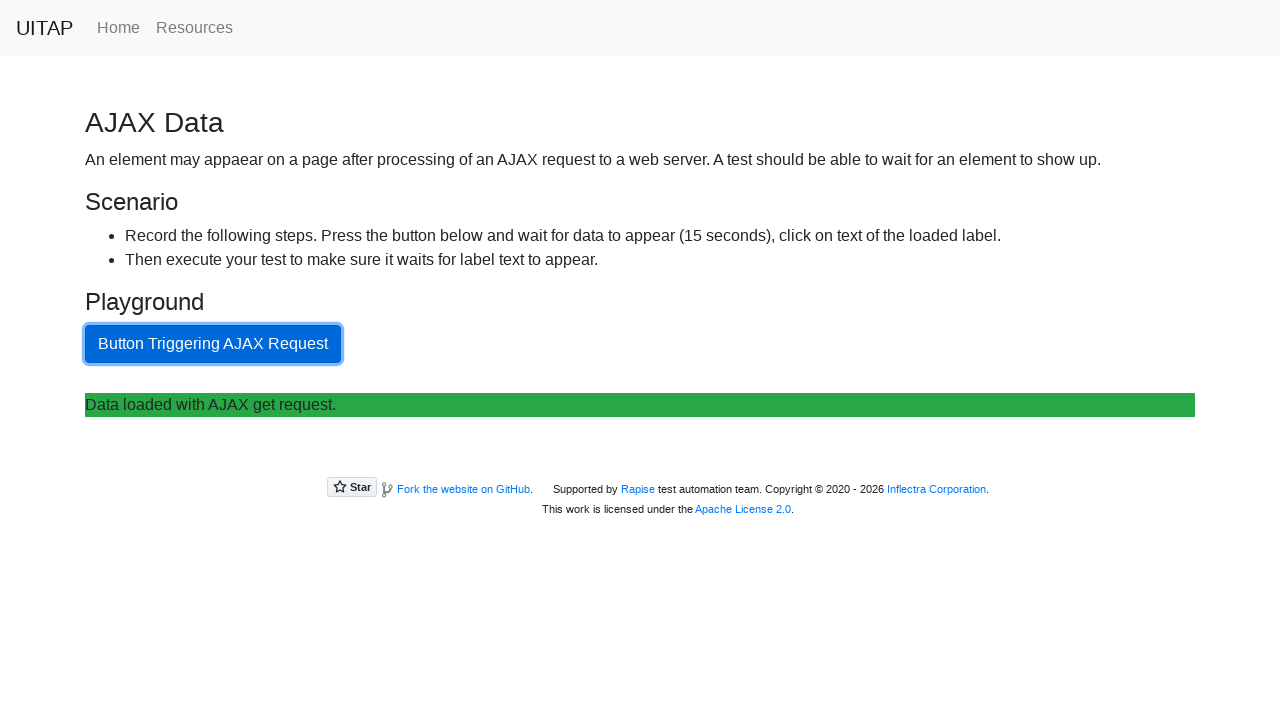

Verified that loaded text matches expected AJAX response
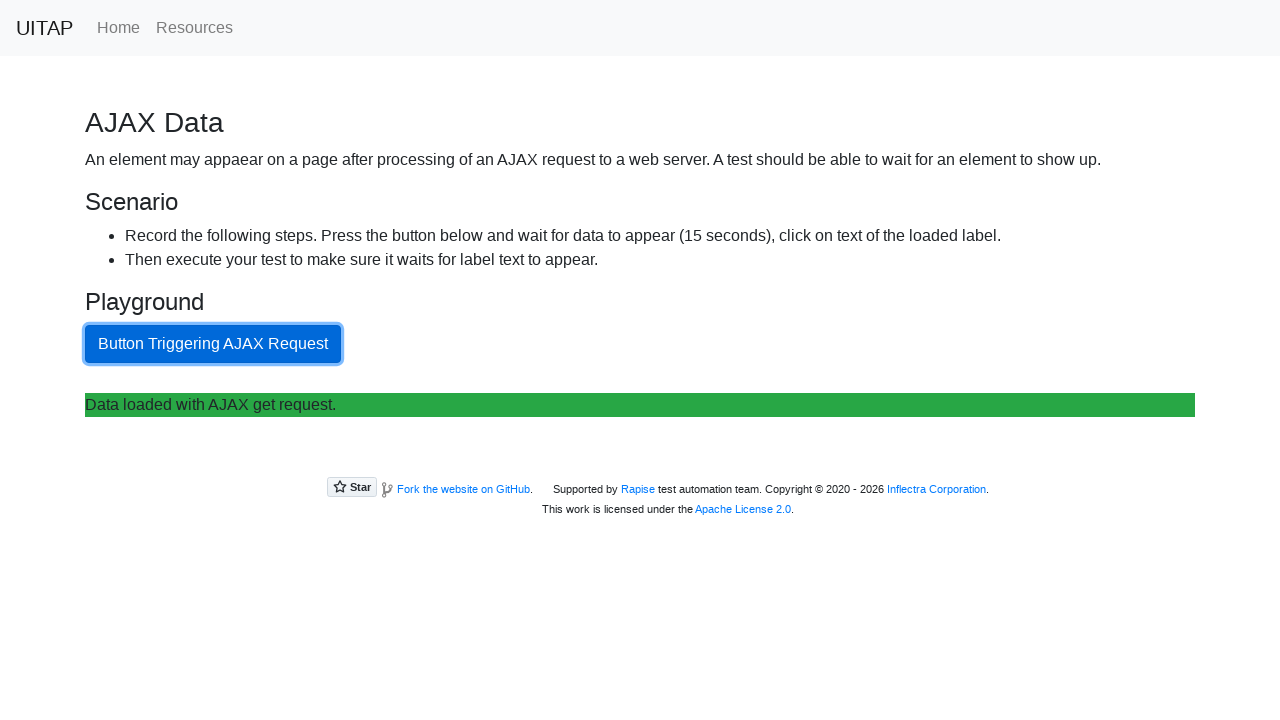

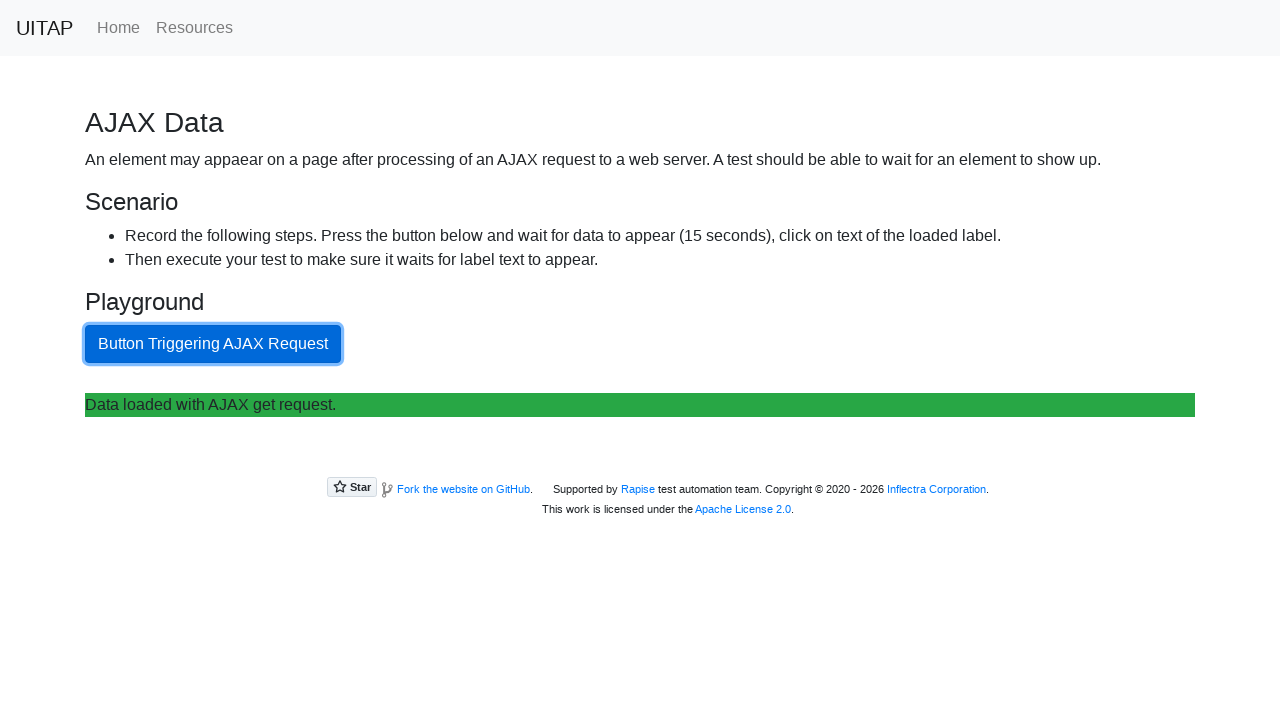